Fills out a student registration form with provided values including first name, last name, email, phone number, and subject

Starting URL: https://demoqa.com/automation-practice-form

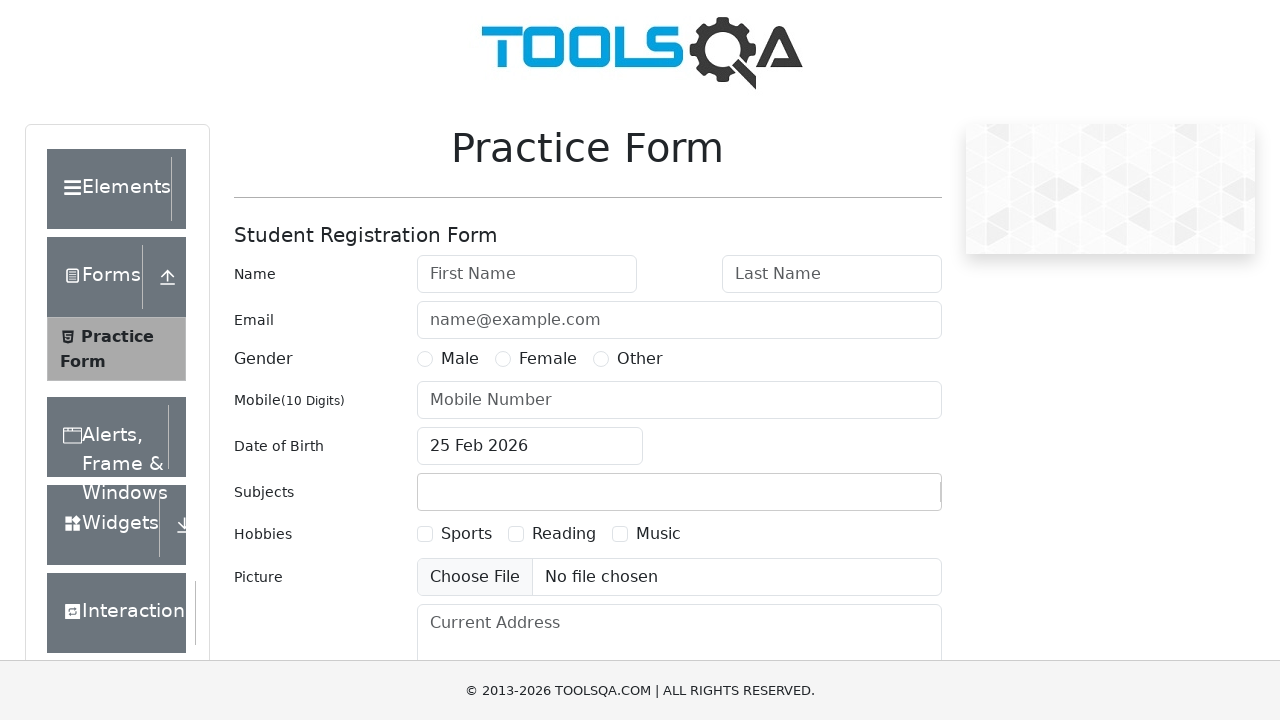

Filled first name field with 'John' on input#firstName
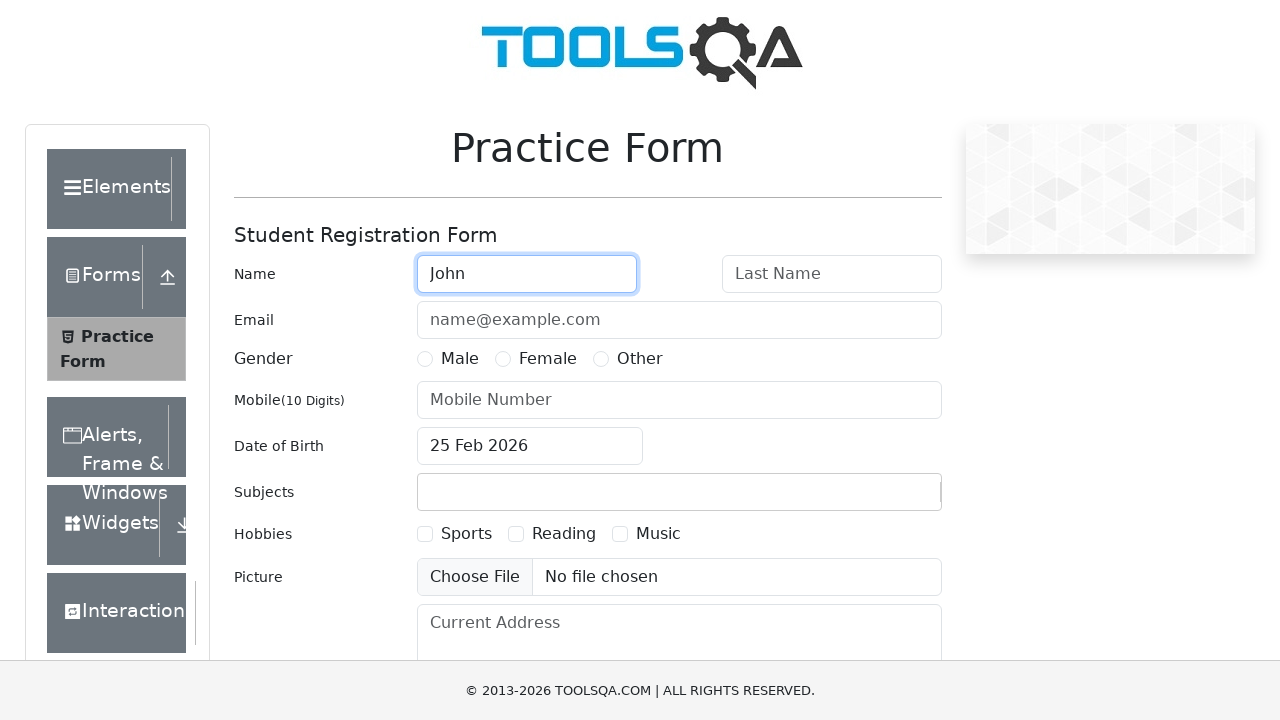

Filled last name field with 'Smith' on input#lastName
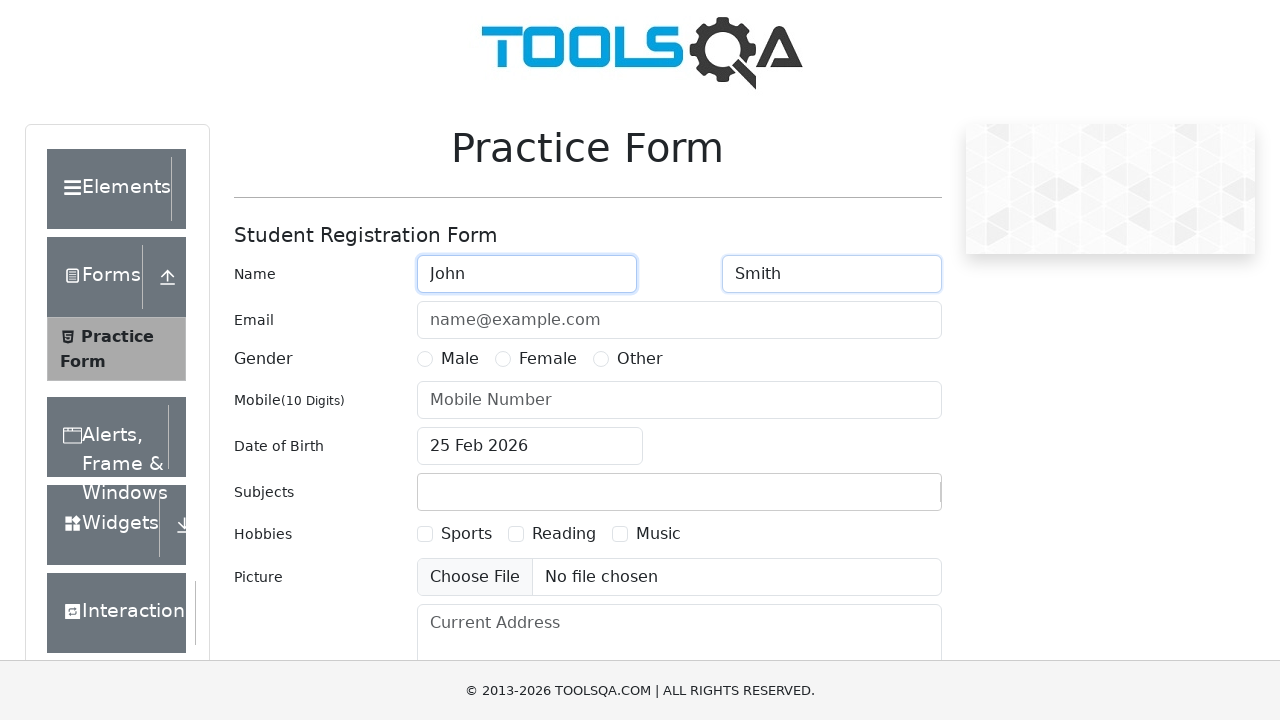

Filled email field with 'john.smith@example.com' on input#userEmail
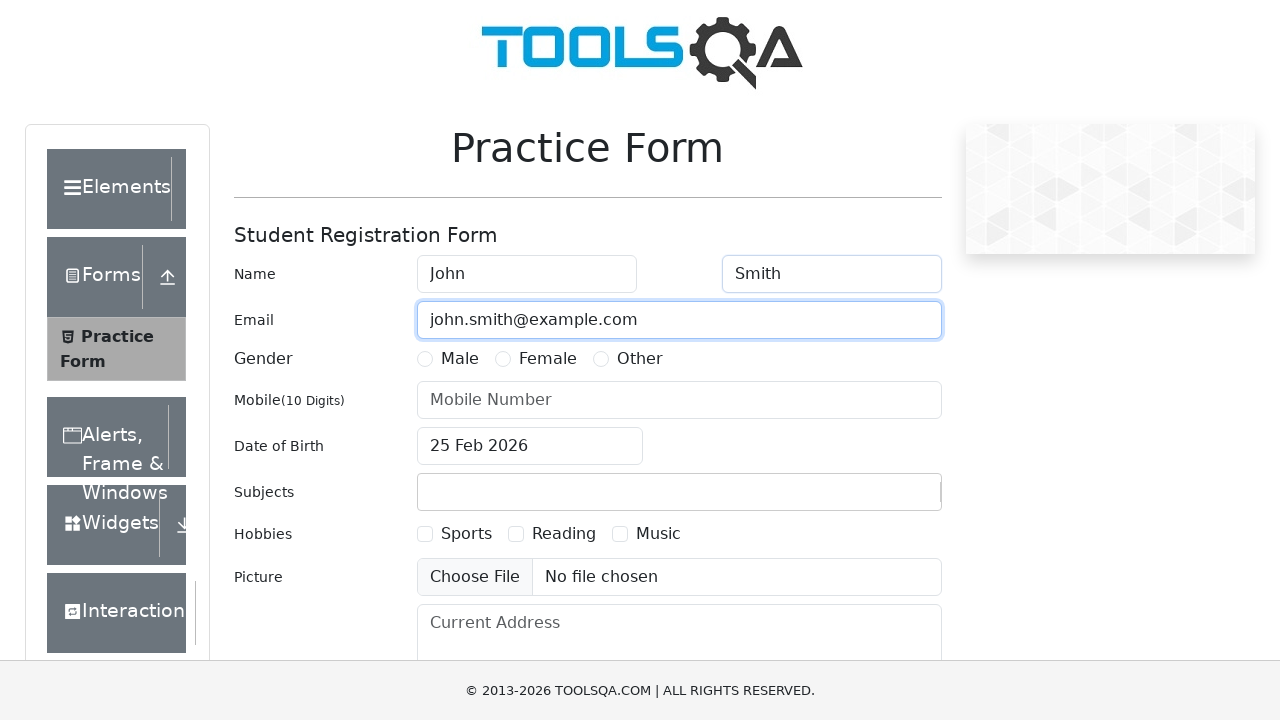

Filled phone number field with '5551234567' on input#userNumber
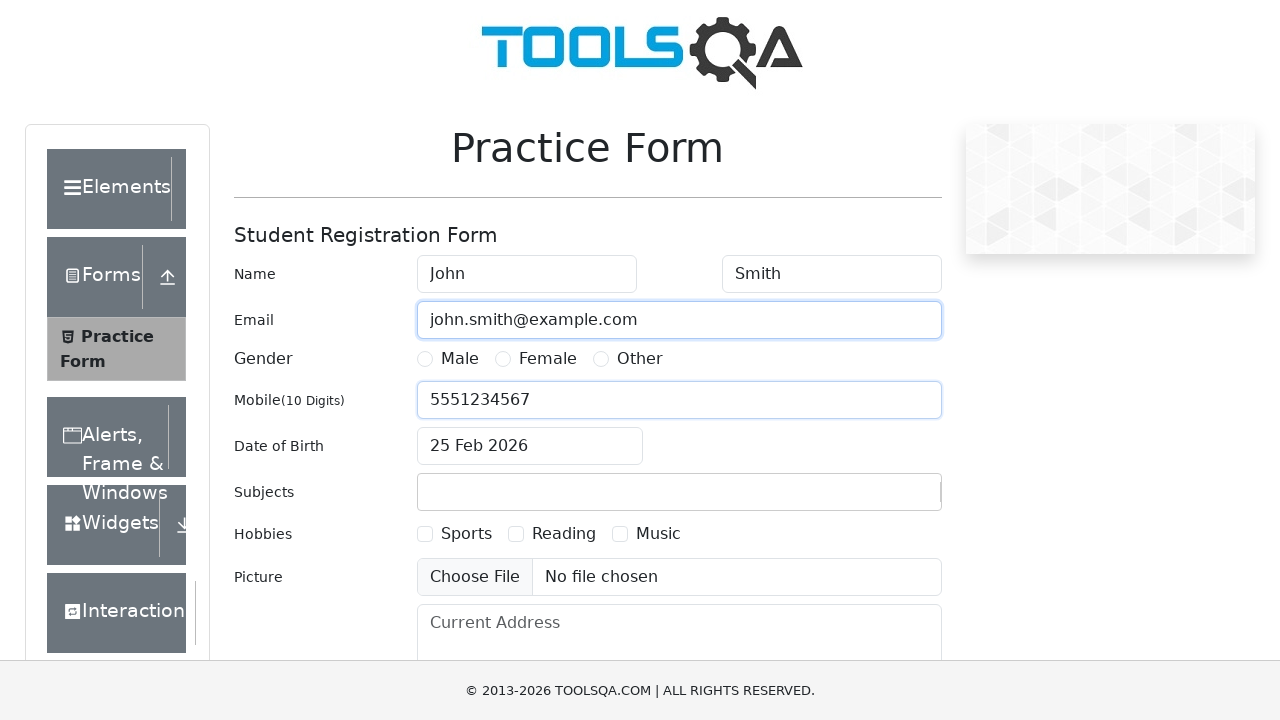

Filled subject field with 'Mathematics' on input#subjectsInput
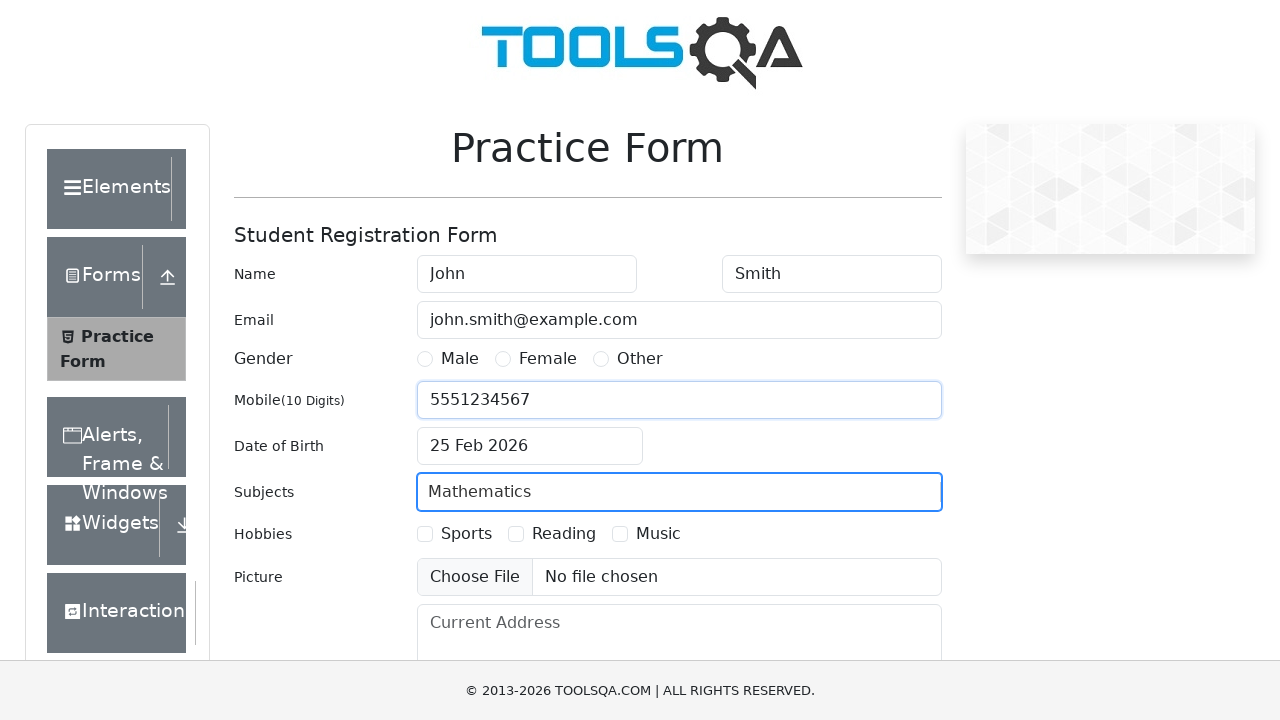

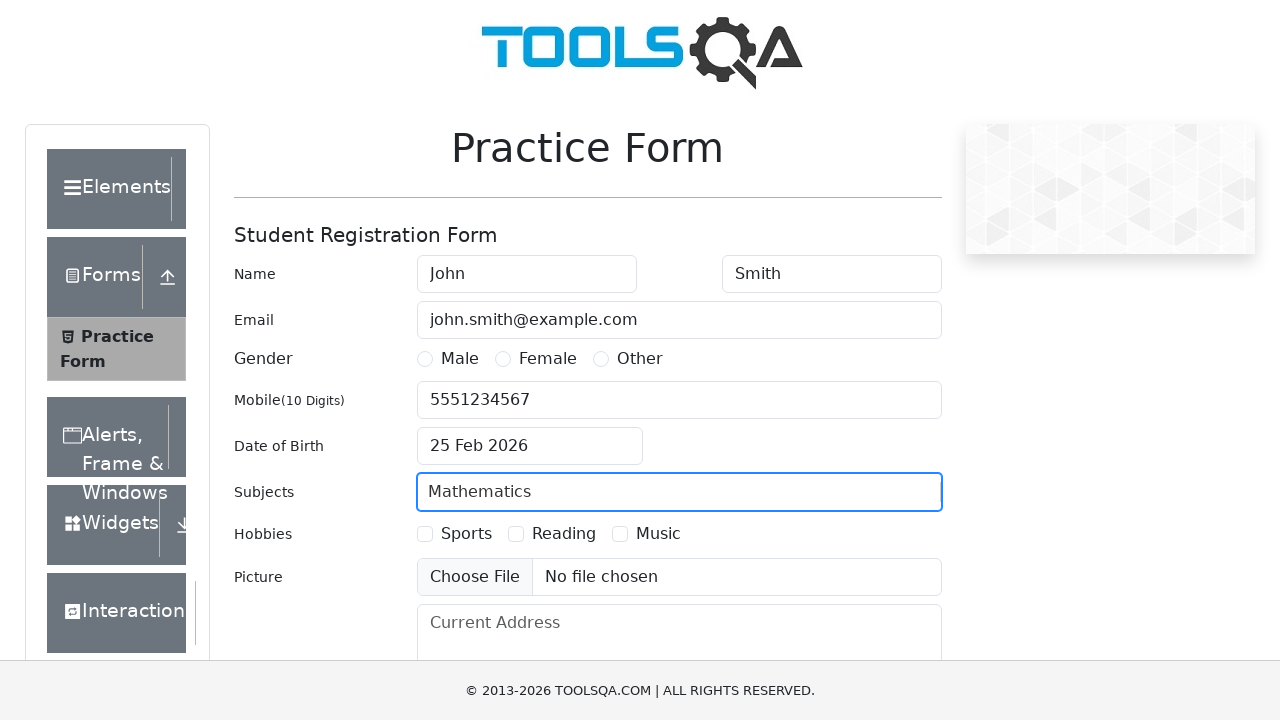